Tests that edits are saved when the input loses focus (blur event)

Starting URL: https://demo.playwright.dev/todomvc

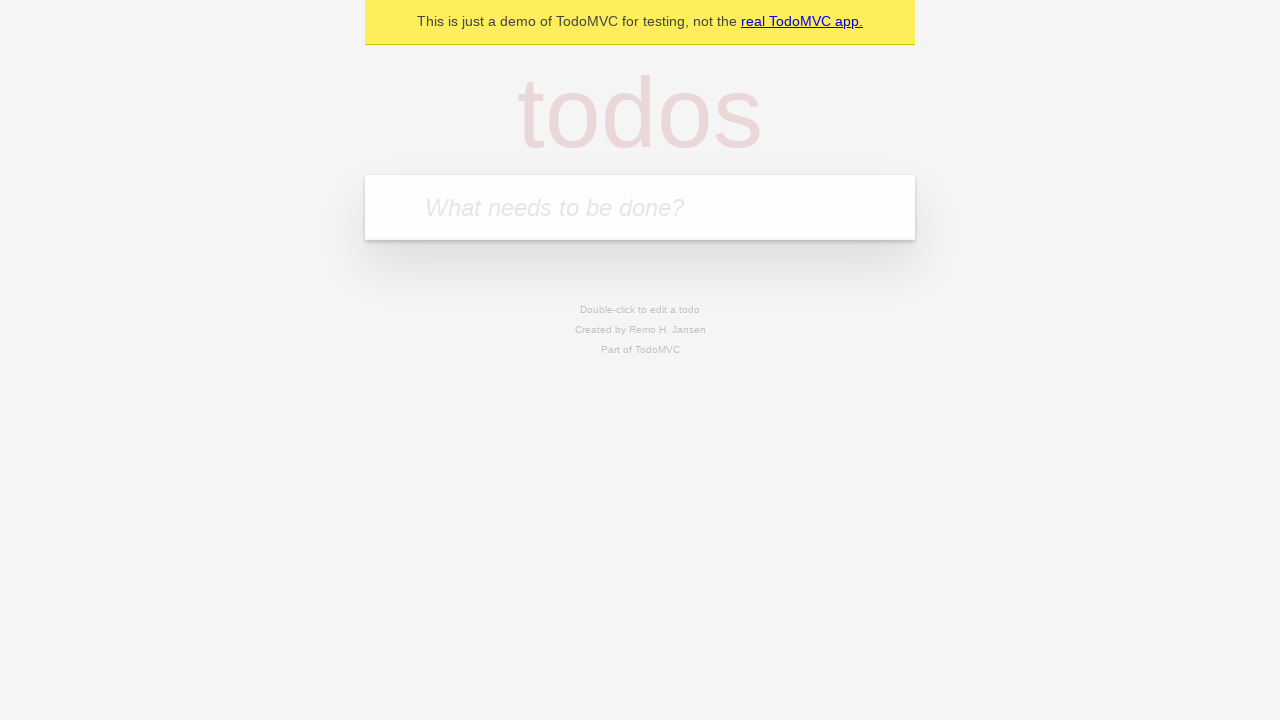

Filled new todo input with 'buy some cheese' on internal:attr=[placeholder="What needs to be done?"i]
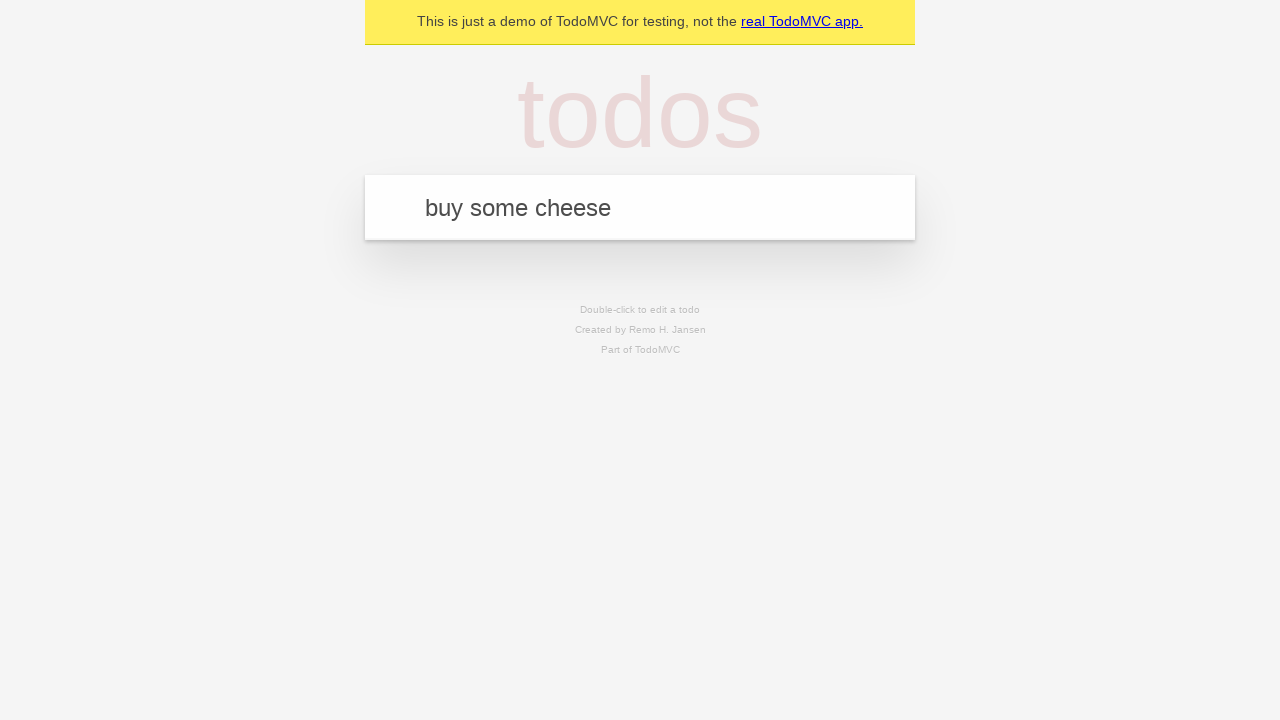

Pressed Enter to create first todo on internal:attr=[placeholder="What needs to be done?"i]
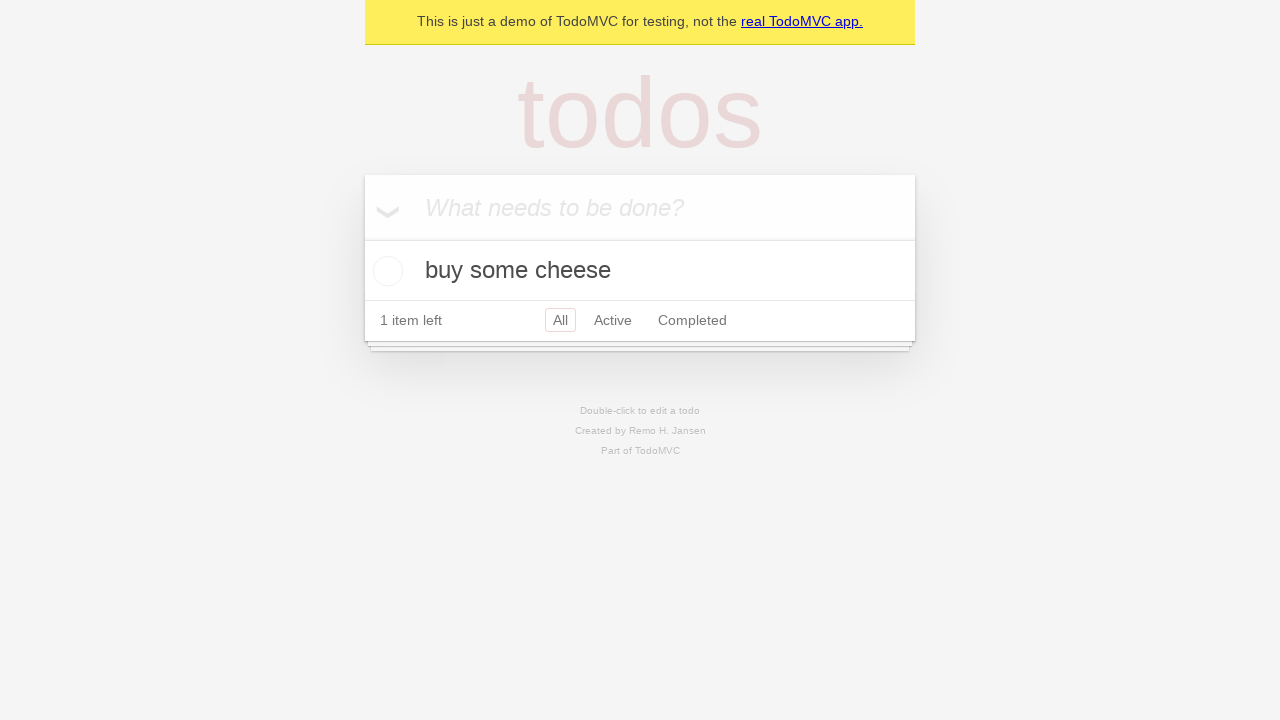

Filled new todo input with 'feed the cat' on internal:attr=[placeholder="What needs to be done?"i]
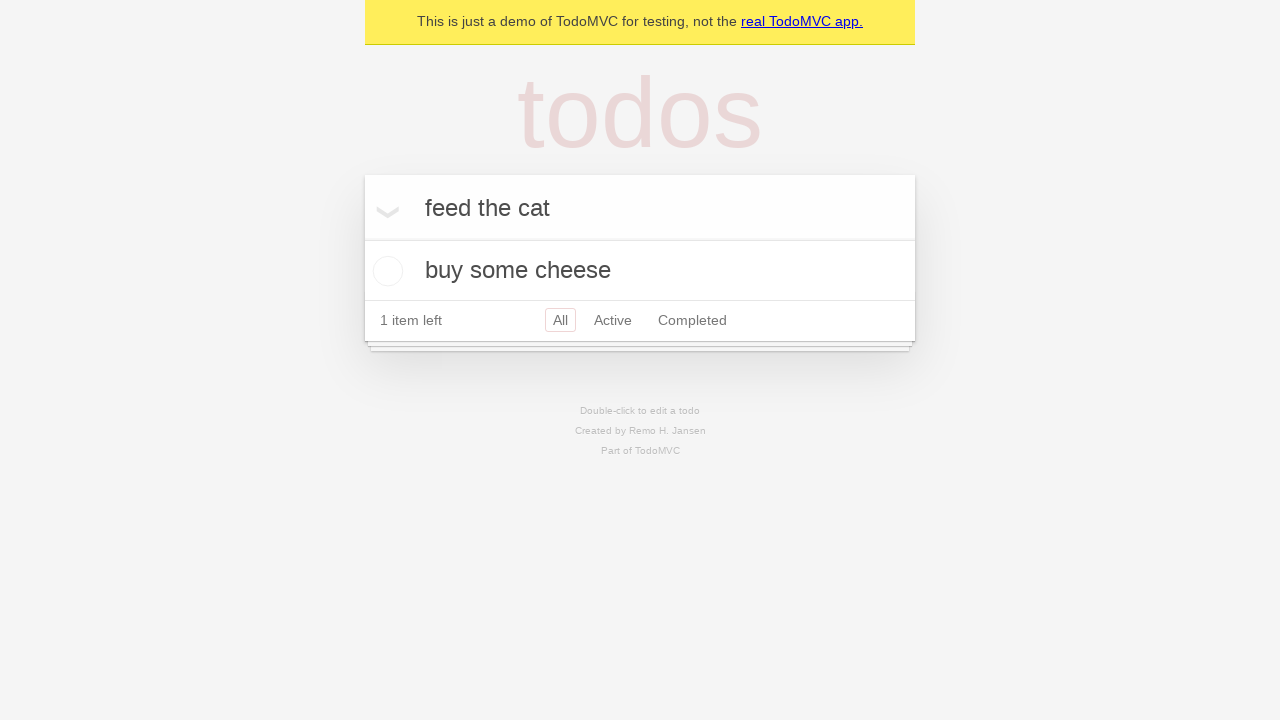

Pressed Enter to create second todo on internal:attr=[placeholder="What needs to be done?"i]
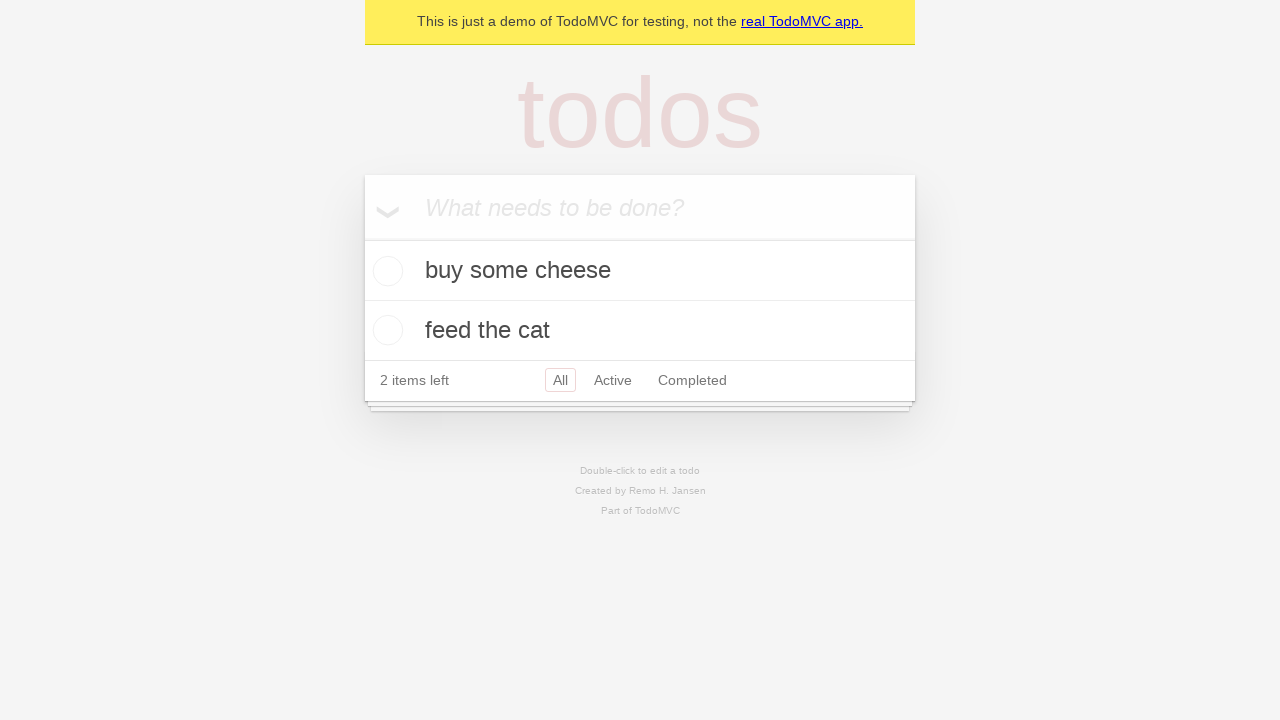

Filled new todo input with 'book a doctors appointment' on internal:attr=[placeholder="What needs to be done?"i]
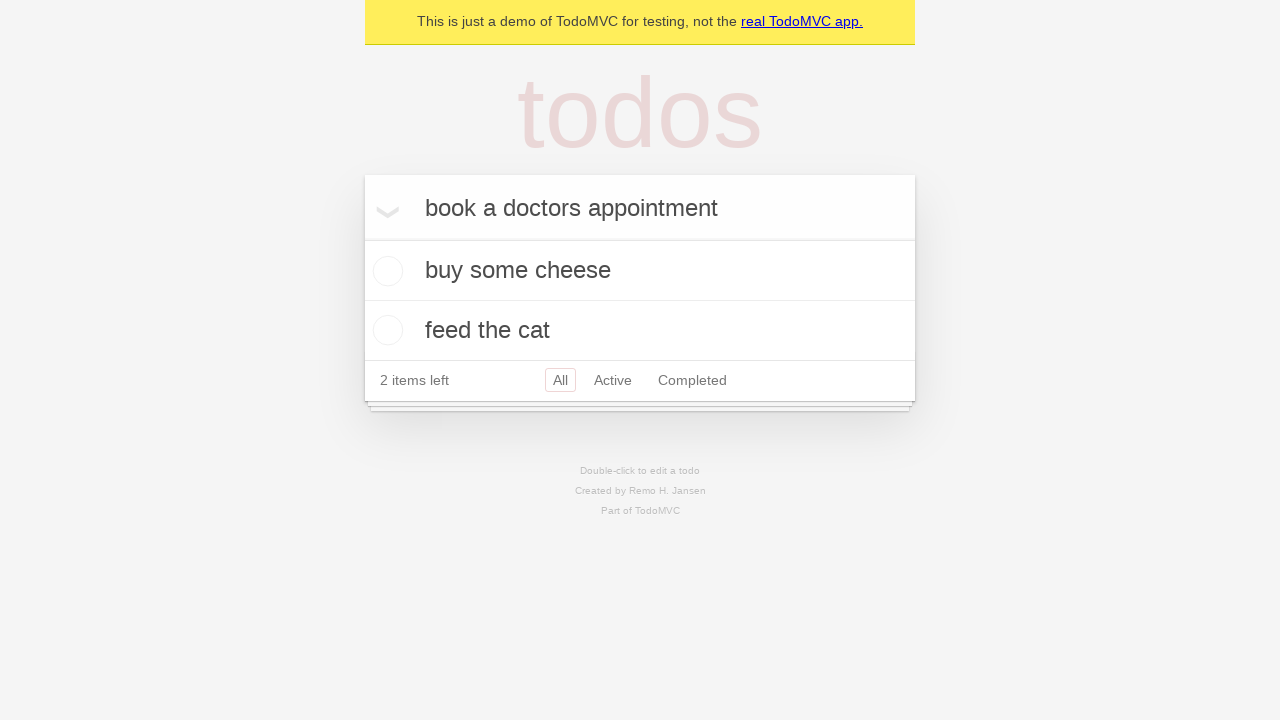

Pressed Enter to create third todo on internal:attr=[placeholder="What needs to be done?"i]
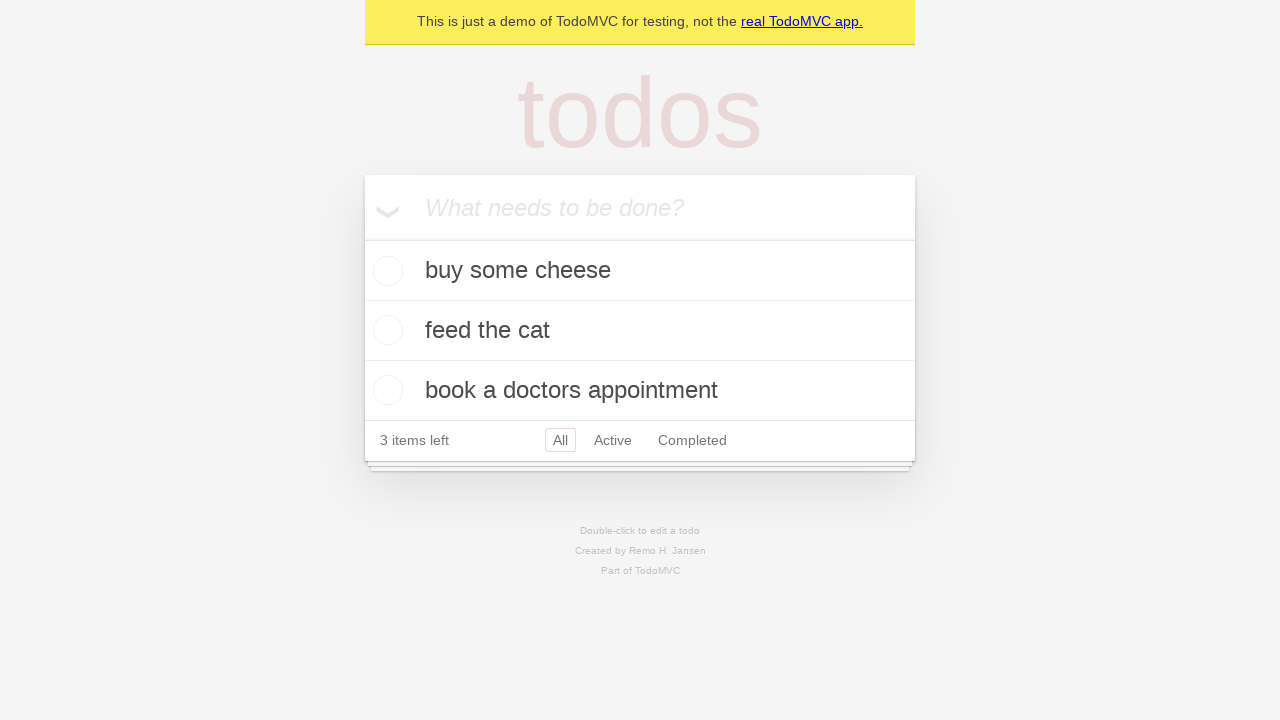

Waited for all 3 todos to be added to the list
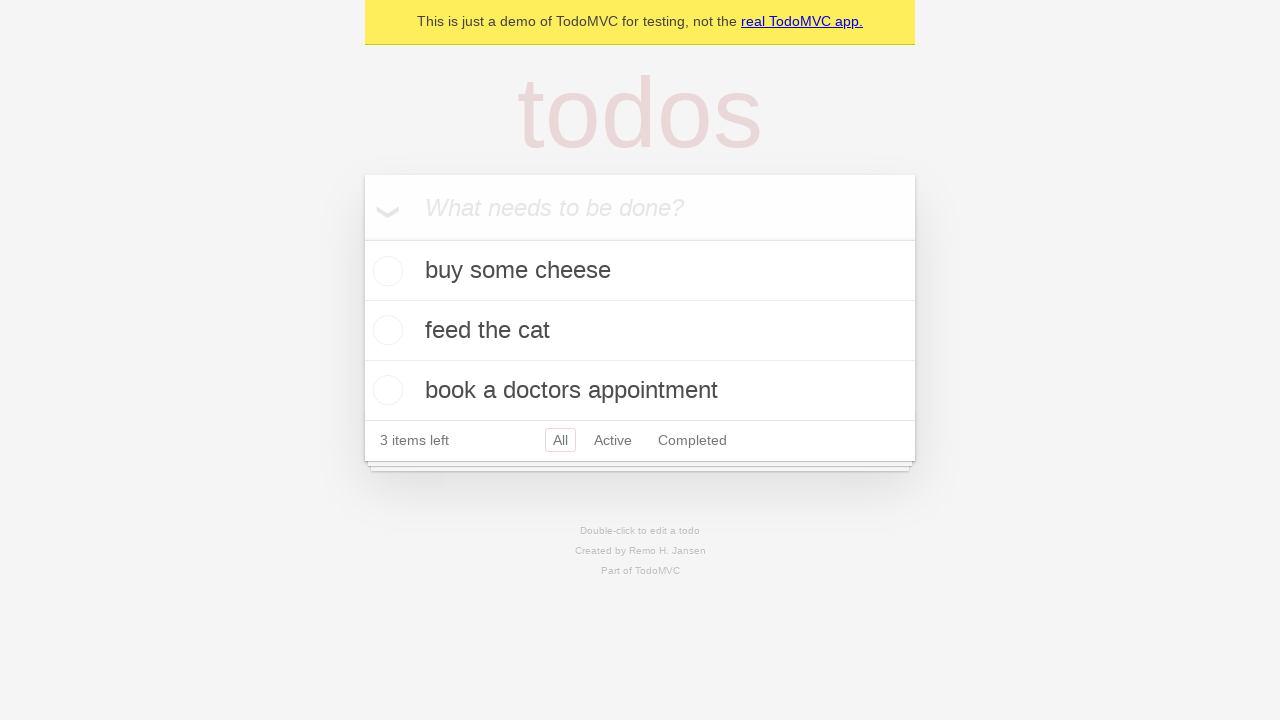

Double-clicked the second todo to enter edit mode at (640, 331) on internal:testid=[data-testid="todo-item"s] >> nth=1
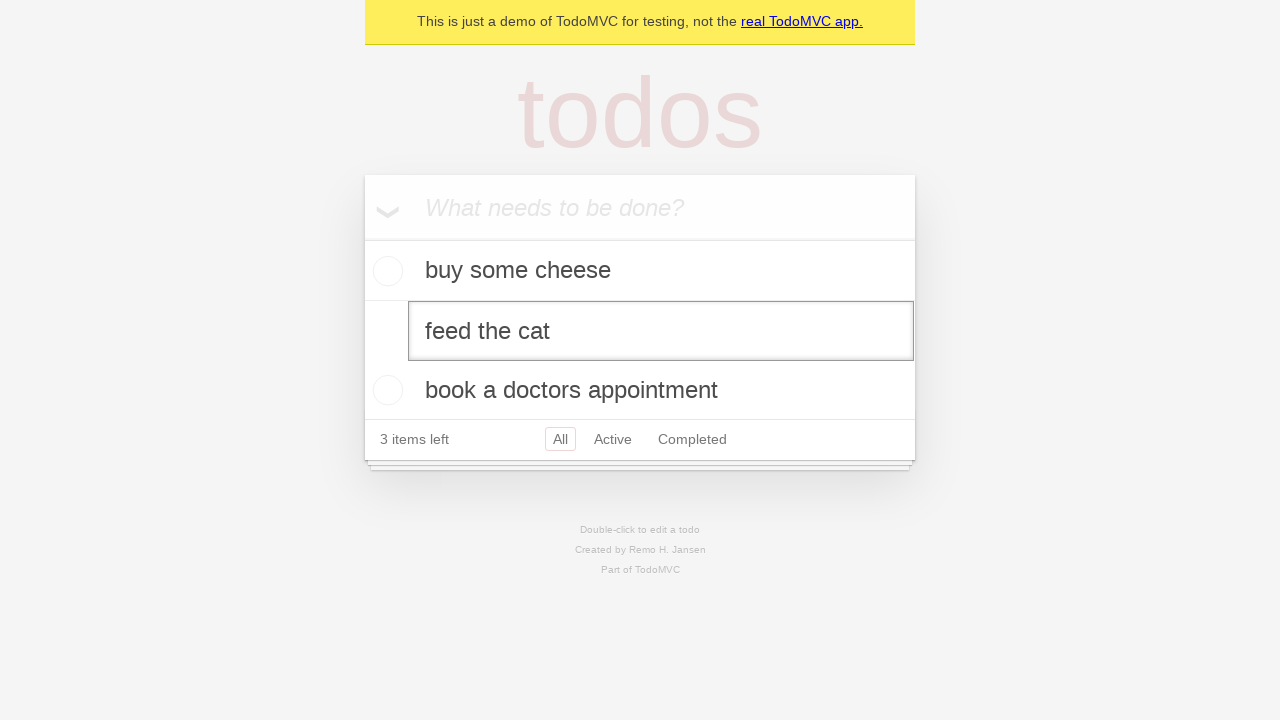

Filled edit input with 'buy some sausages' on internal:testid=[data-testid="todo-item"s] >> nth=1 >> internal:role=textbox[nam
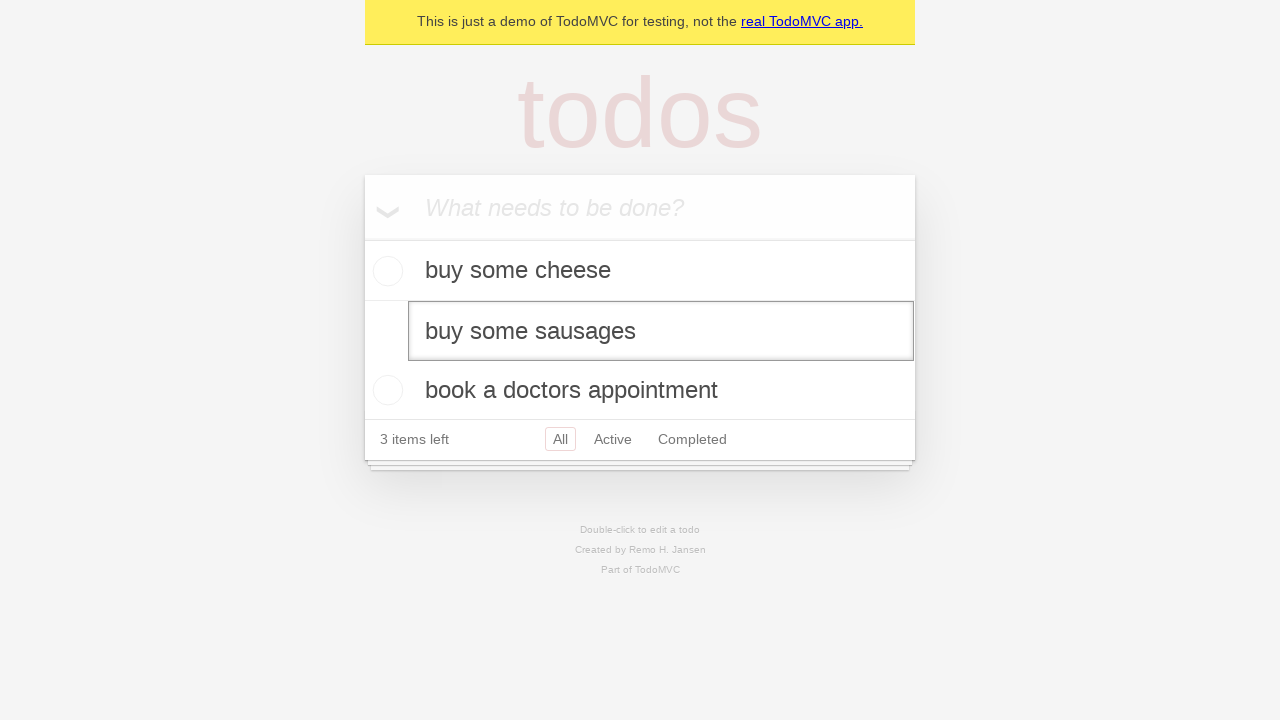

Dispatched blur event to save the edited todo
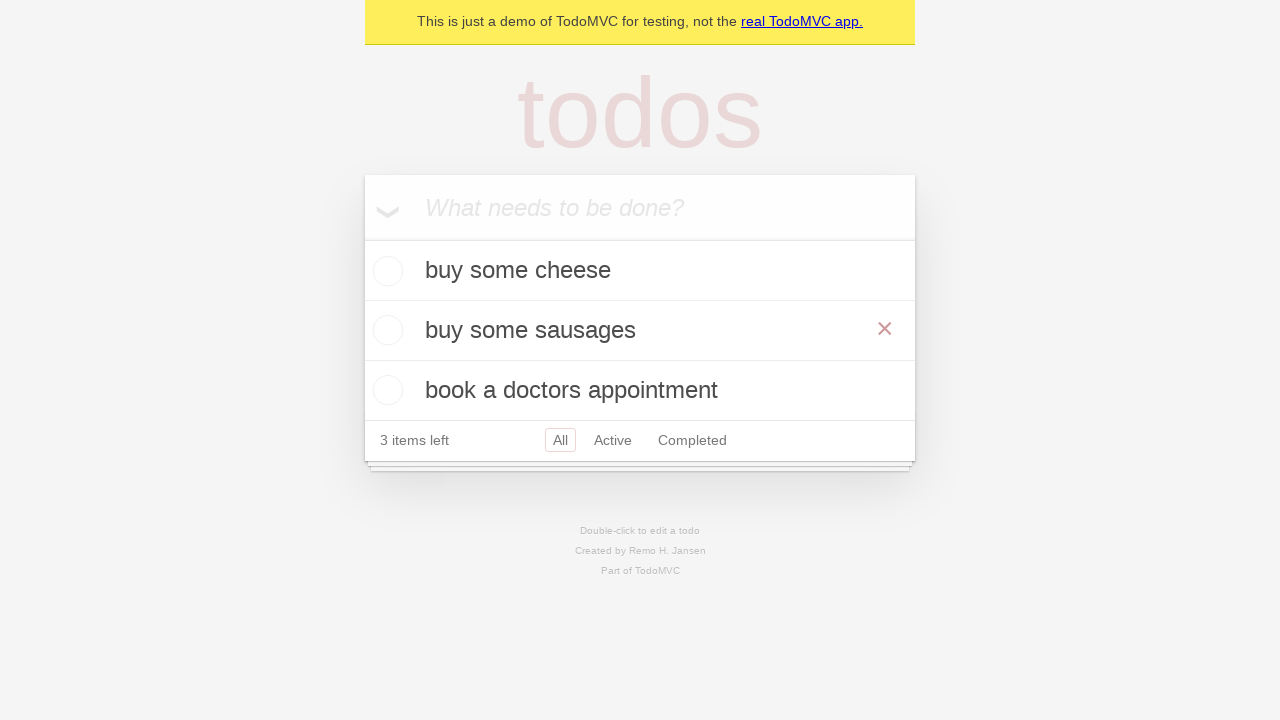

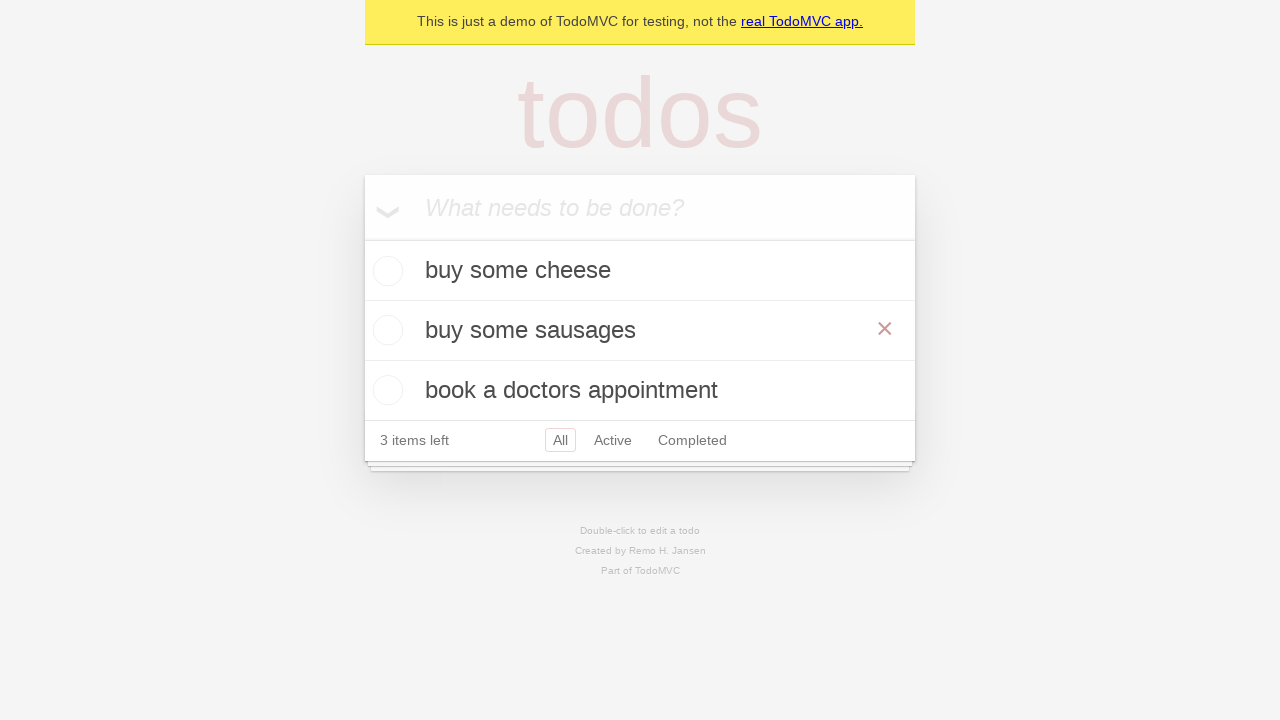